Tests the book search functionality by filling a search input field with a query term

Starting URL: https://books-pwakit.appspot.com/

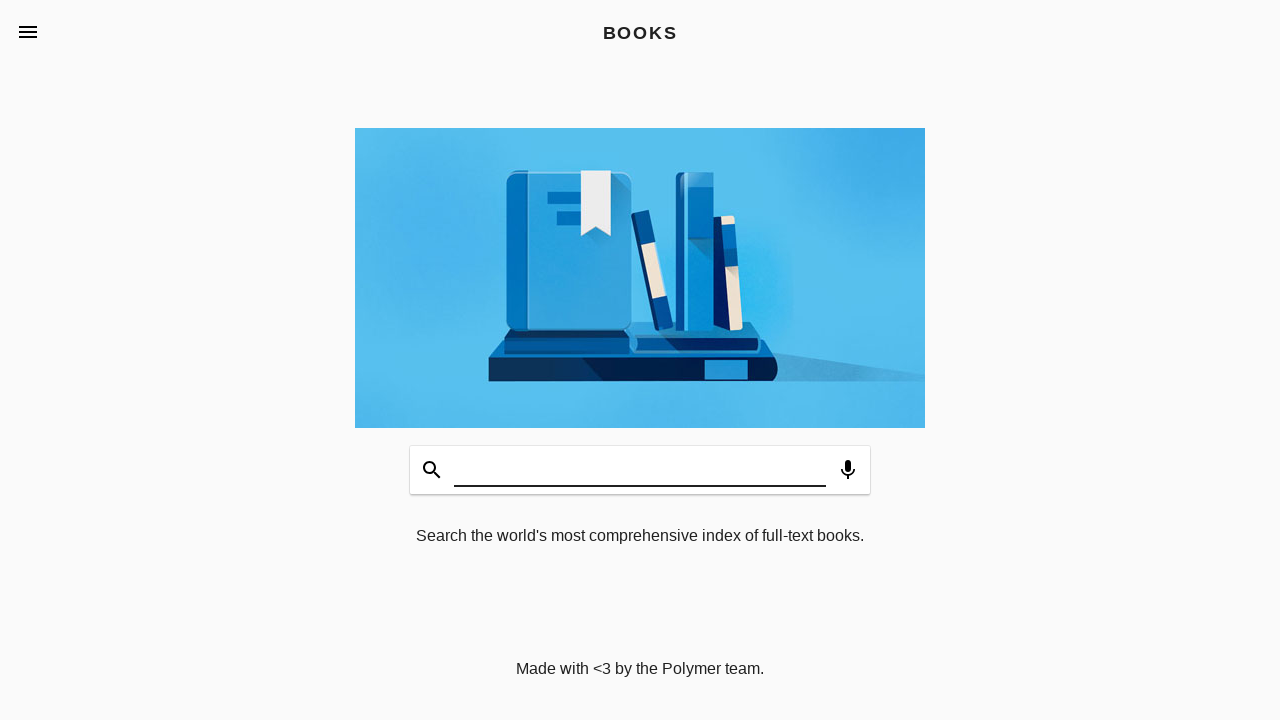

Filled search input field with 'testing books' on #input
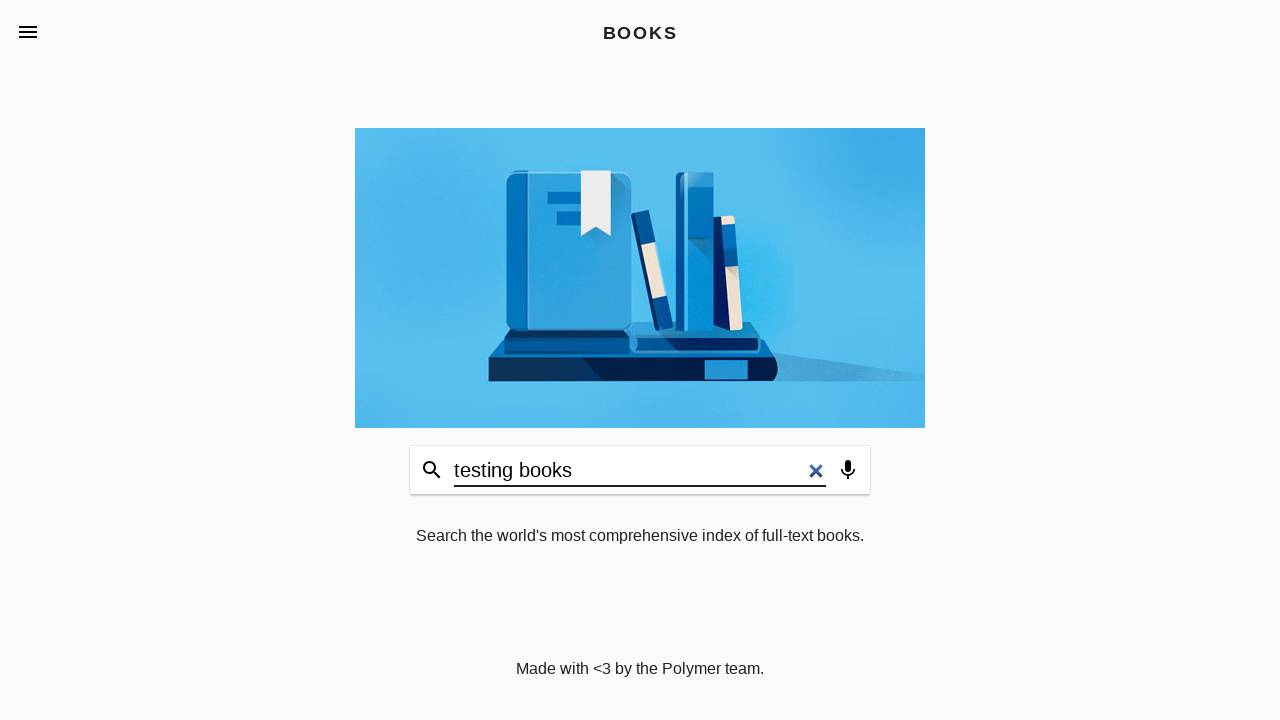

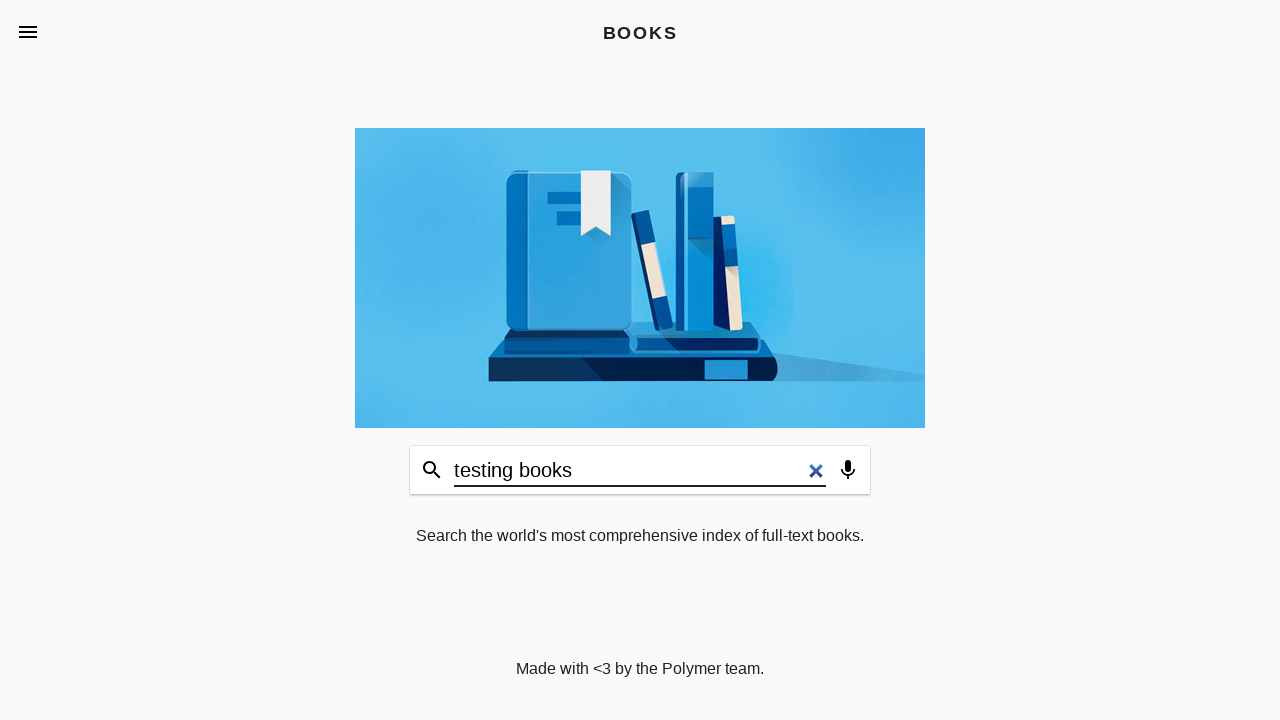